Tests JavaScript confirm alert handling by filling a name field, triggering an alert via button click, and accepting the alert dialog.

Starting URL: https://rahulshettyacademy.com/AutomationPractice/

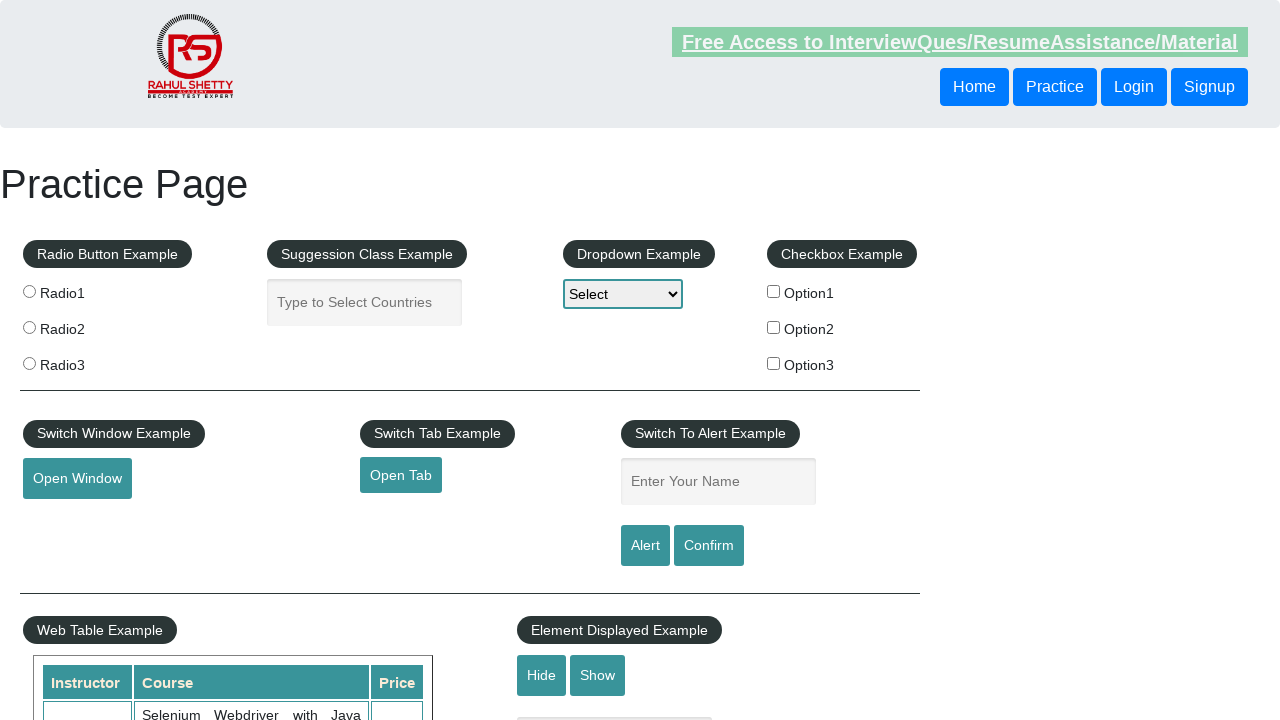

Filled name field with 'Venkat' on #name
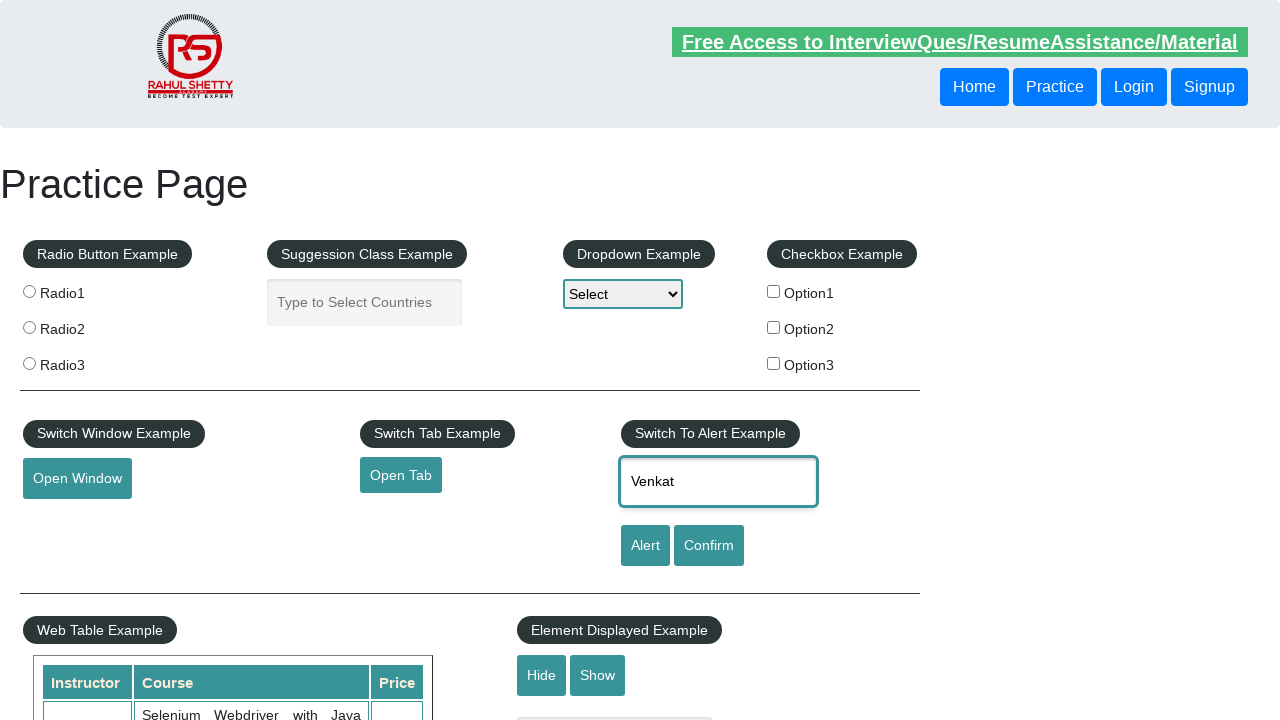

Clicked alert button to trigger confirm dialog at (645, 546) on #alertbtn
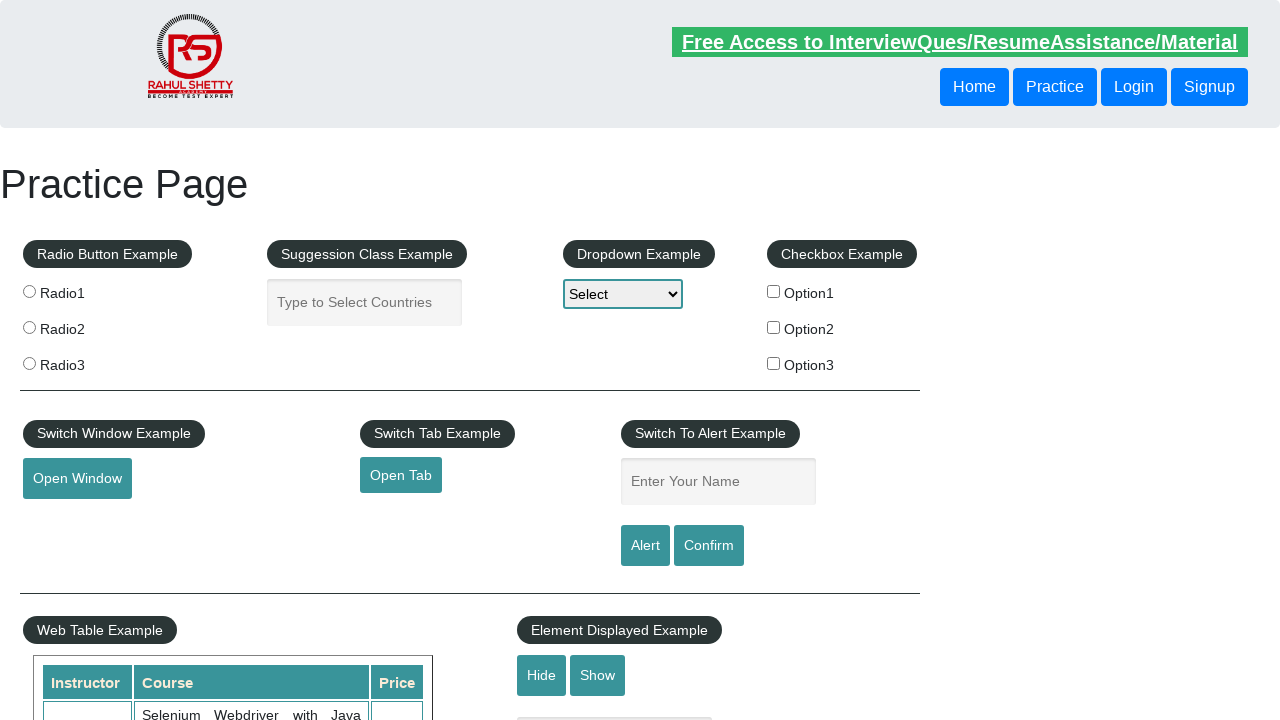

Set up dialog handler to accept alerts
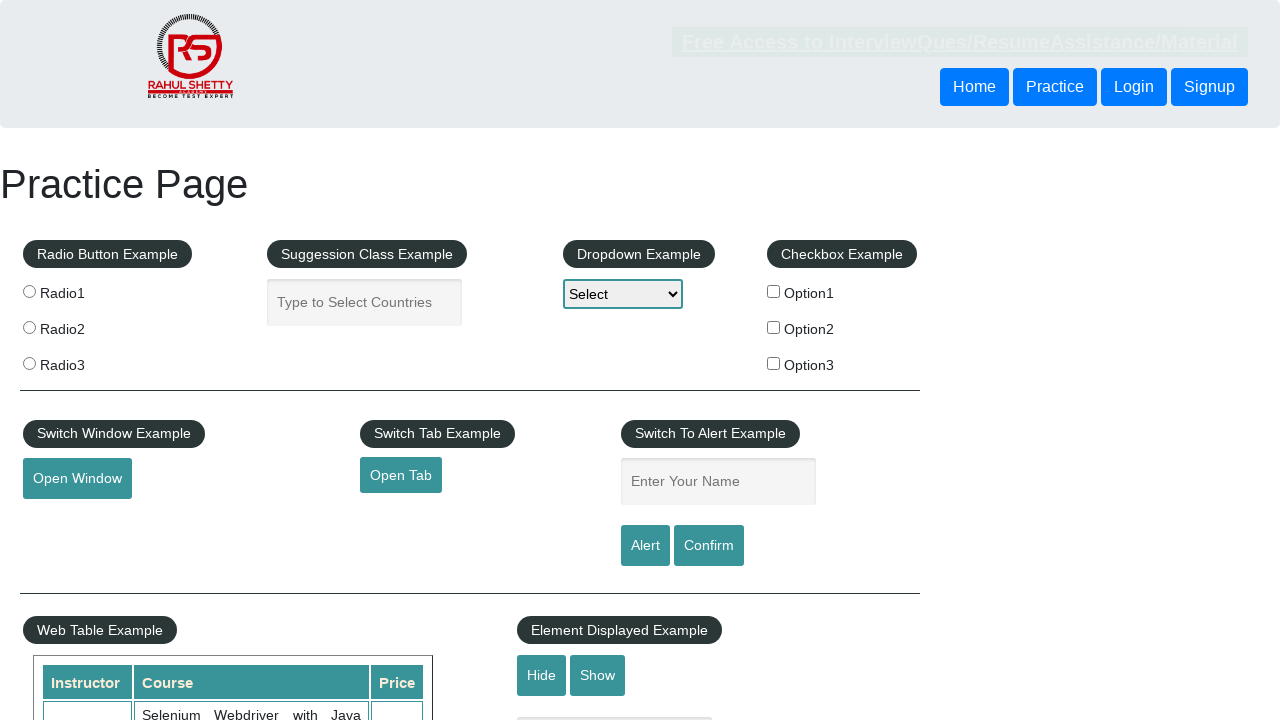

Configured one-time dialog handler to accept confirm alert
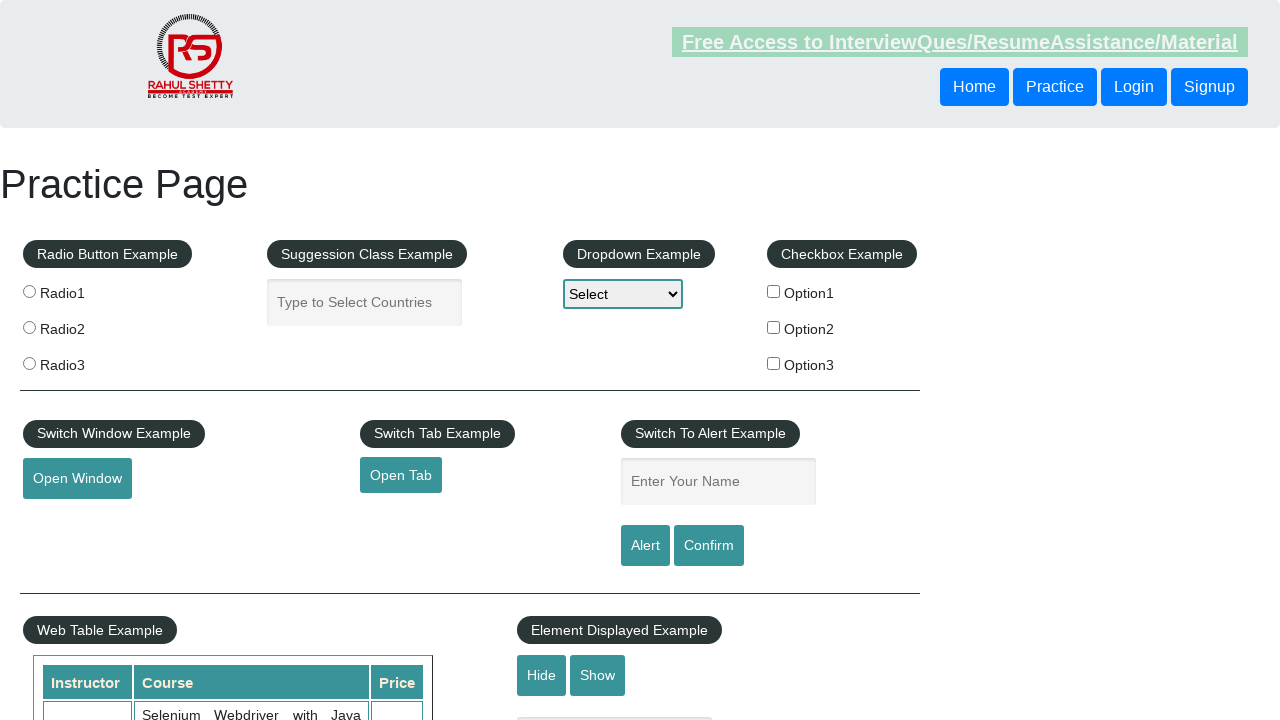

Waited 1 second to ensure alert was handled
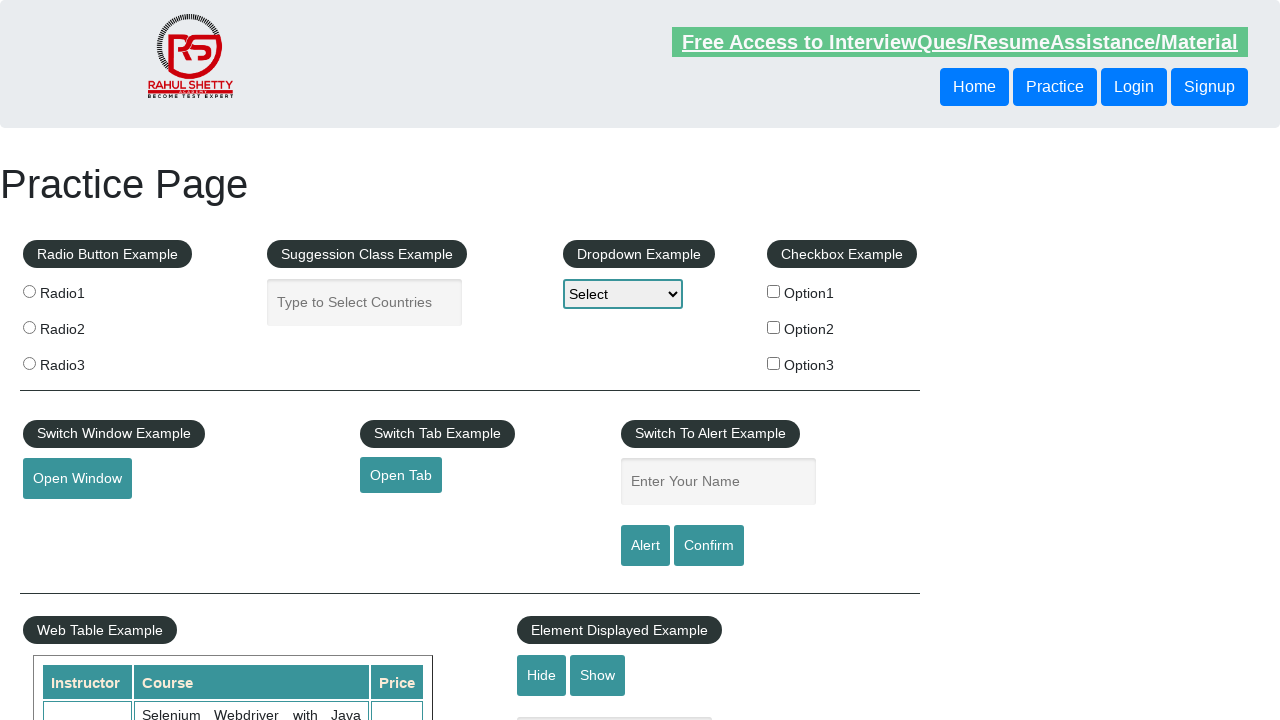

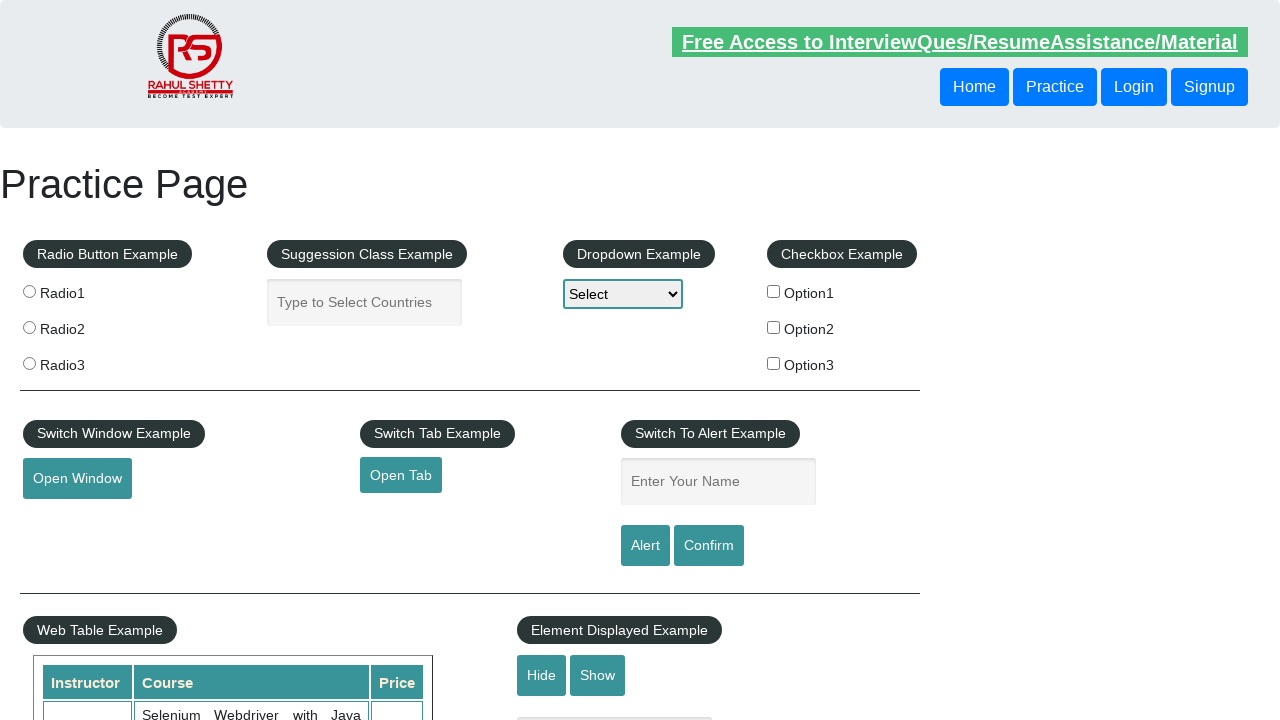